Opens Google Translate and enters Hebrew text in the translation input field

Starting URL: https://translate.google.com/

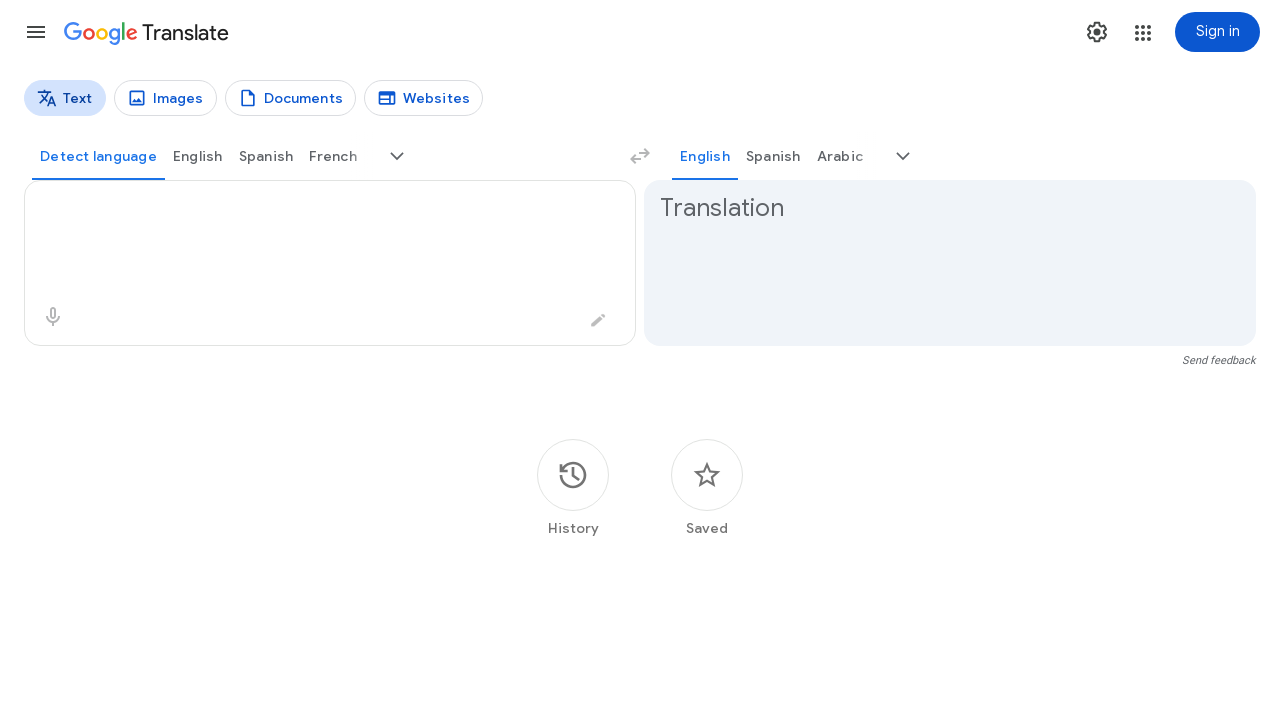

Clicked on the source text area in Google Translate at (312, 209) on textarea[aria-label*="Source text"], textarea[aria-label*="source"], div[content
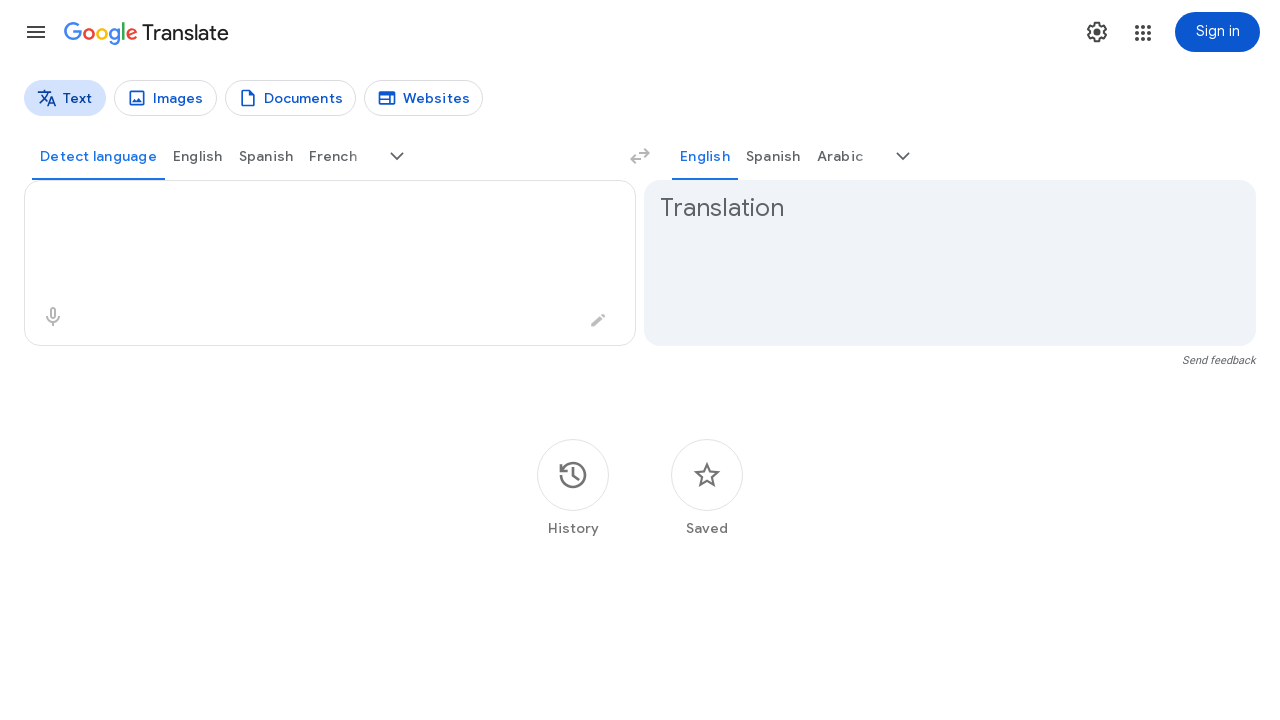

Entered Hebrew text 'שלום' in the translation input field on textarea[aria-label*="Source text"], textarea[aria-label*="source"], div[content
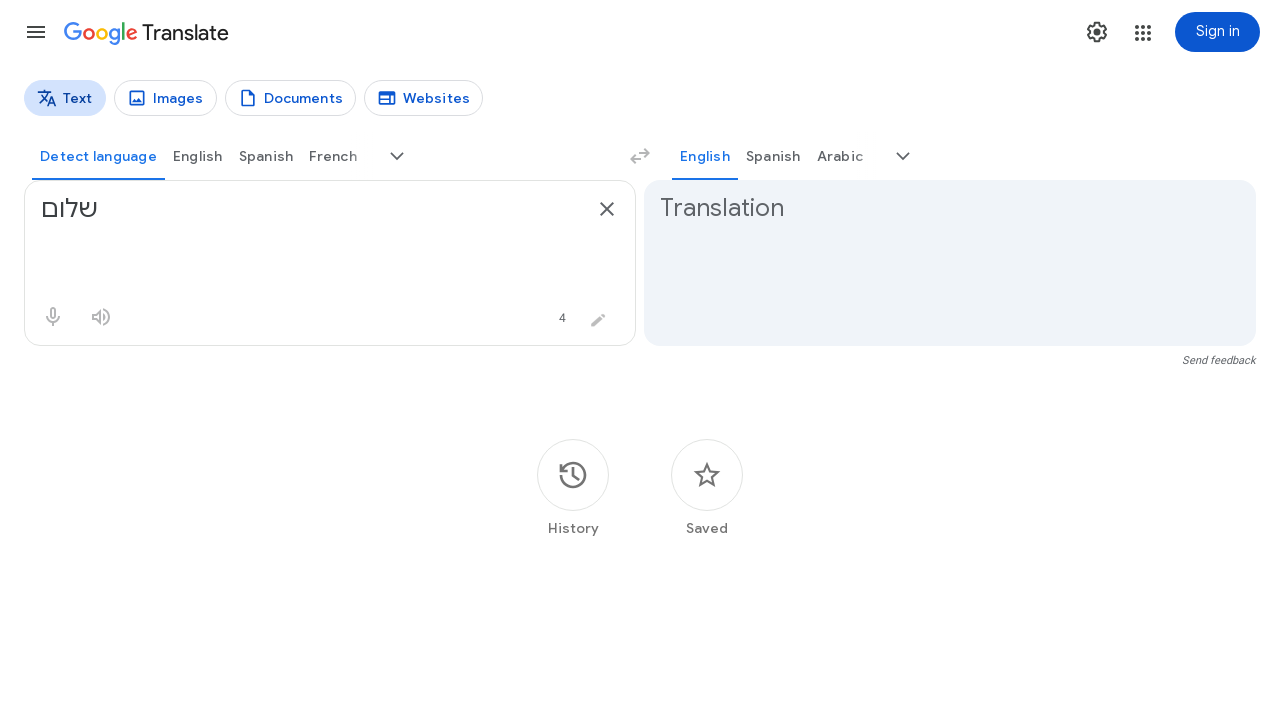

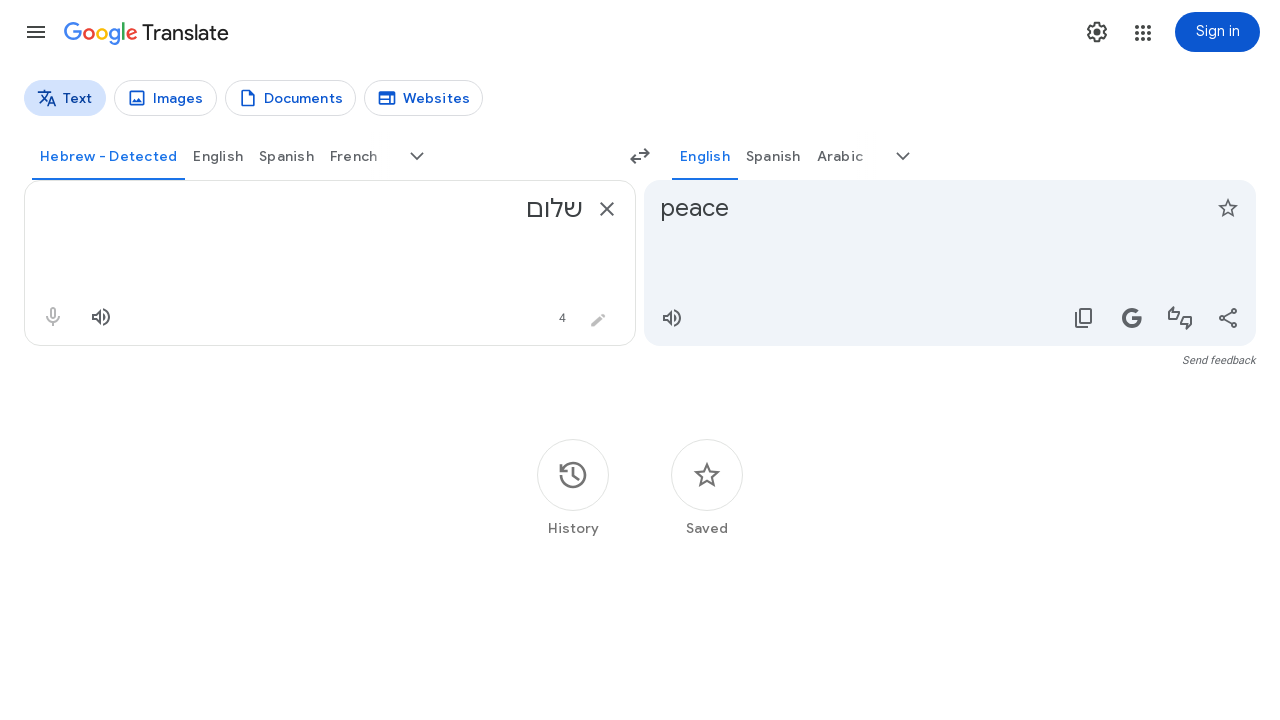